Tests browser window handling by clicking a link that opens a new window, switching between windows, and then switching back to the main window to click the link again

Starting URL: https://the-internet.herokuapp.com/windows

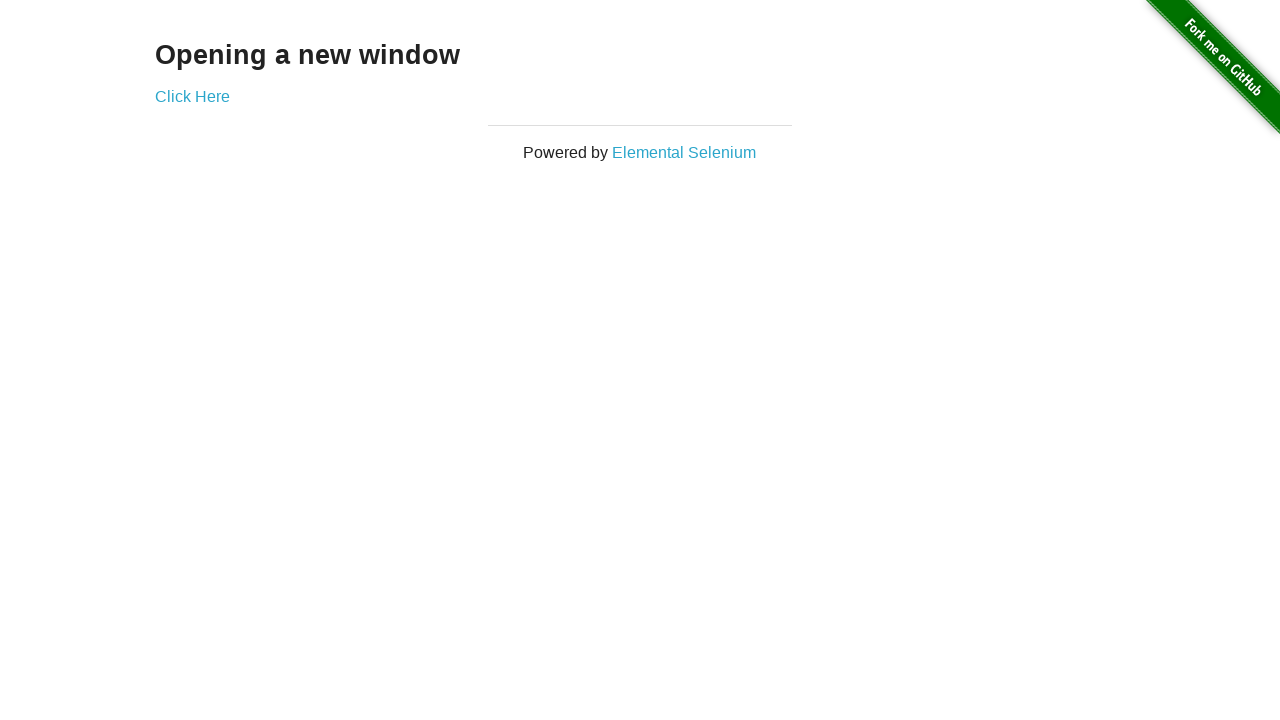

Clicked 'Click Here' link on main window at (192, 96) on xpath=//a[.='Click Here']
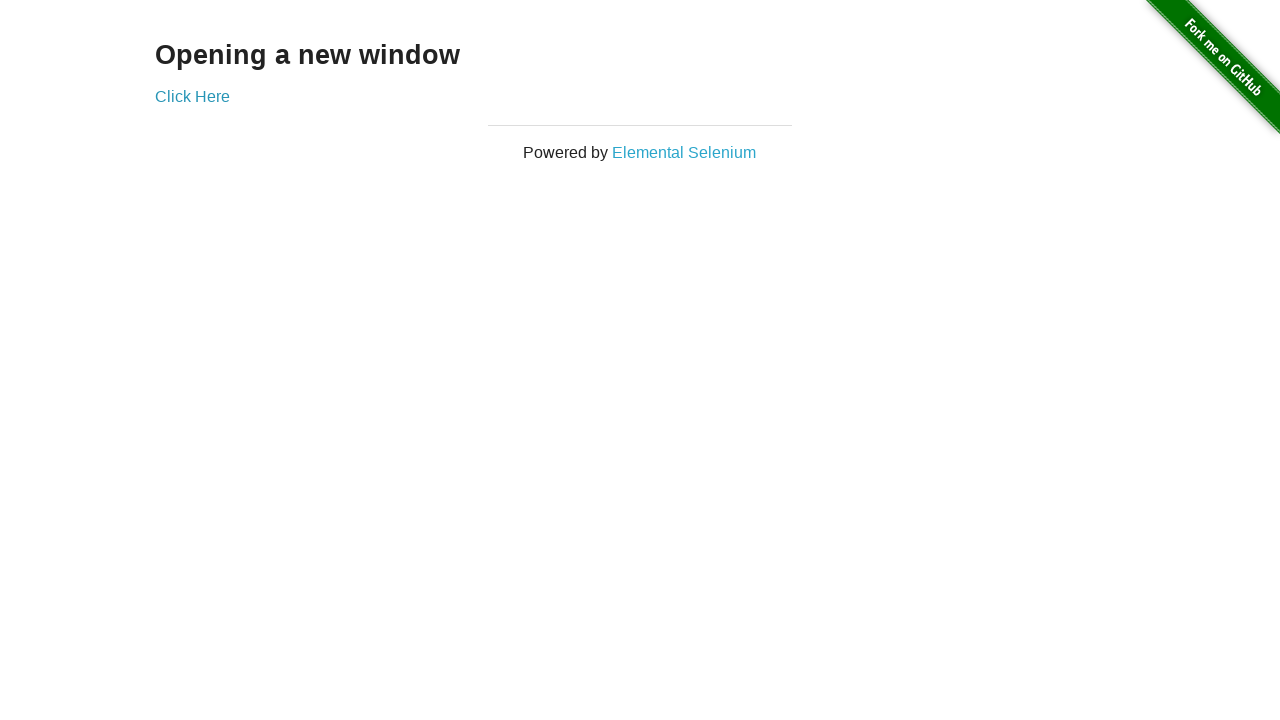

Clicked 'Click Here' link again and new window/tab opened at (192, 96) on xpath=//a[.='Click Here']
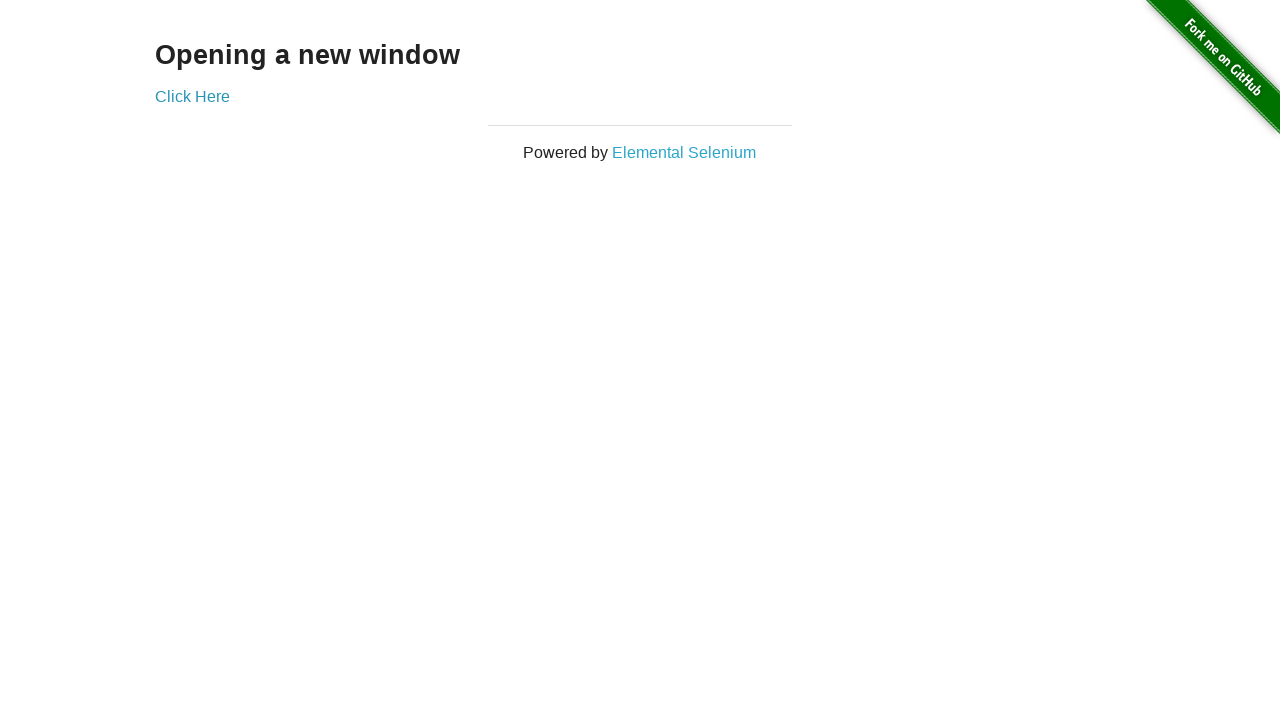

New page loaded successfully
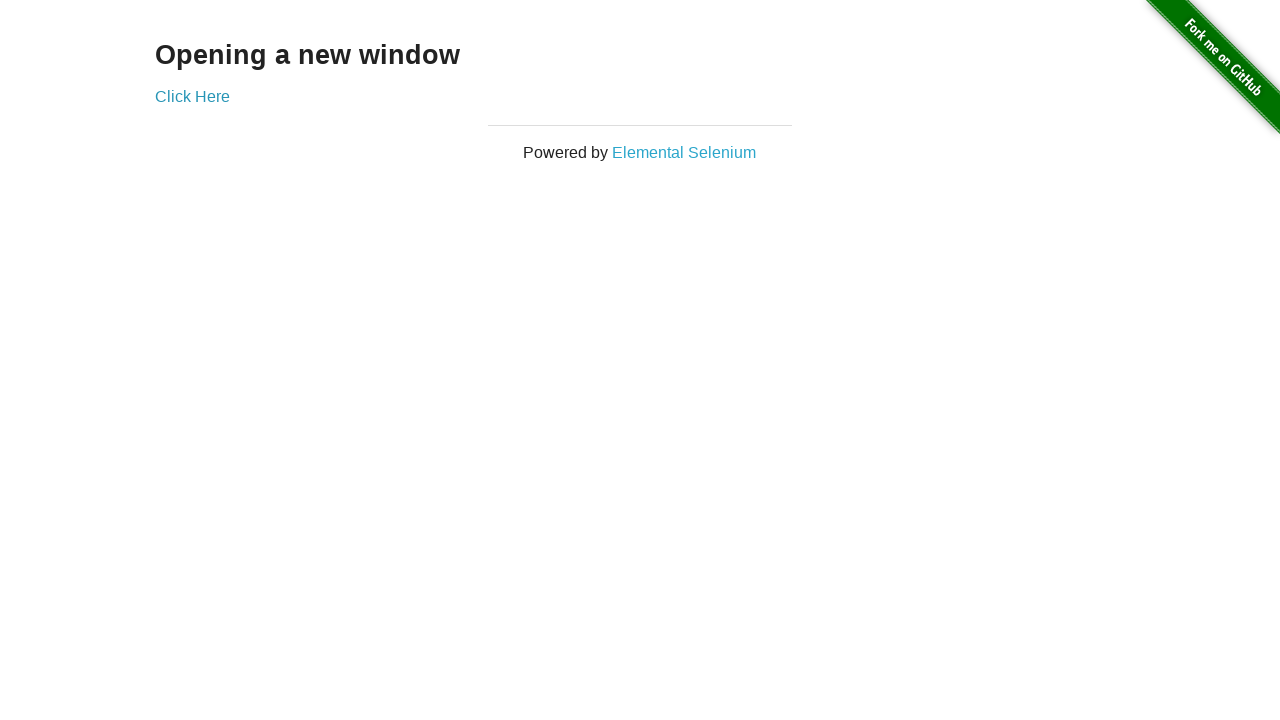

Switched back to main window
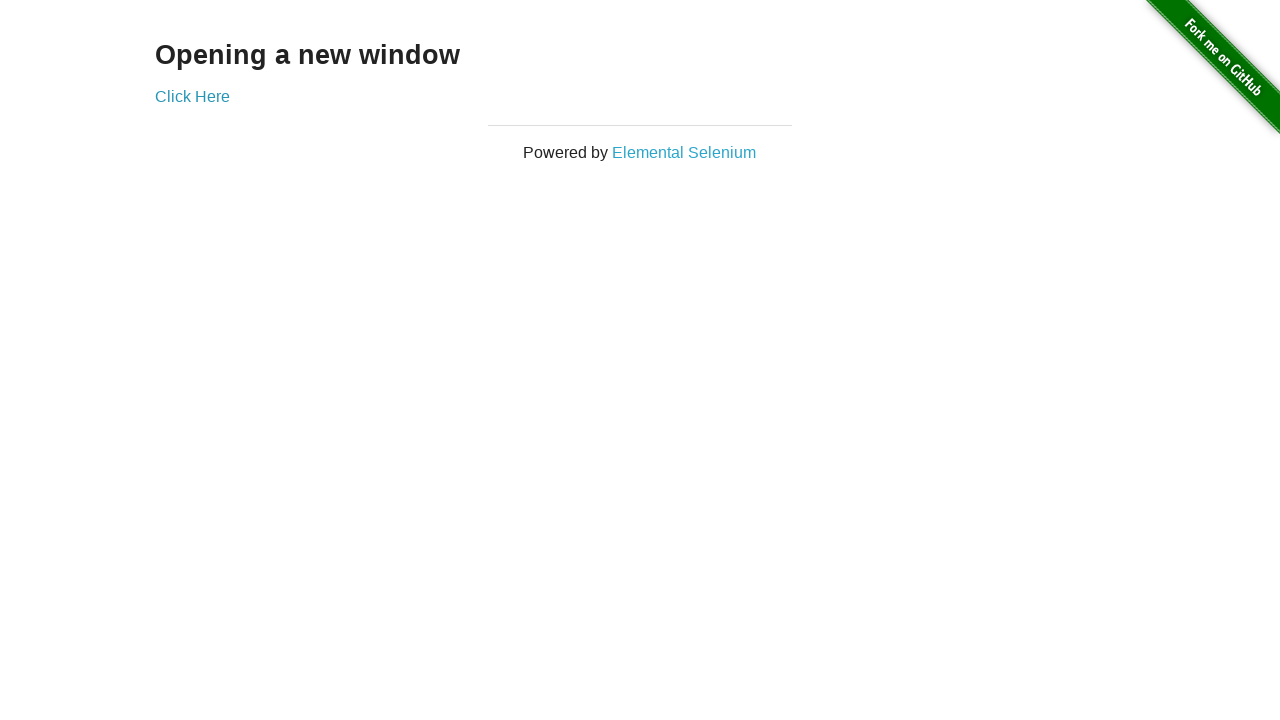

Clicked 'Click Here' link on main window again at (192, 96) on xpath=//a[.='Click Here']
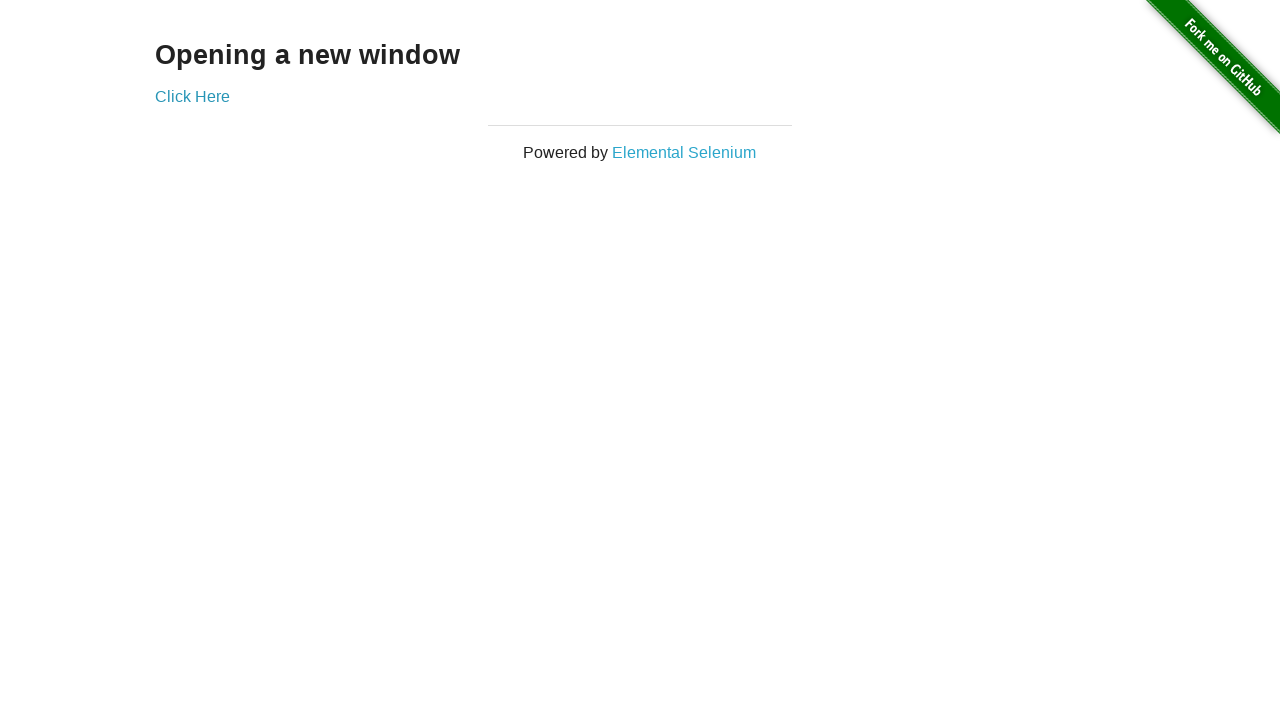

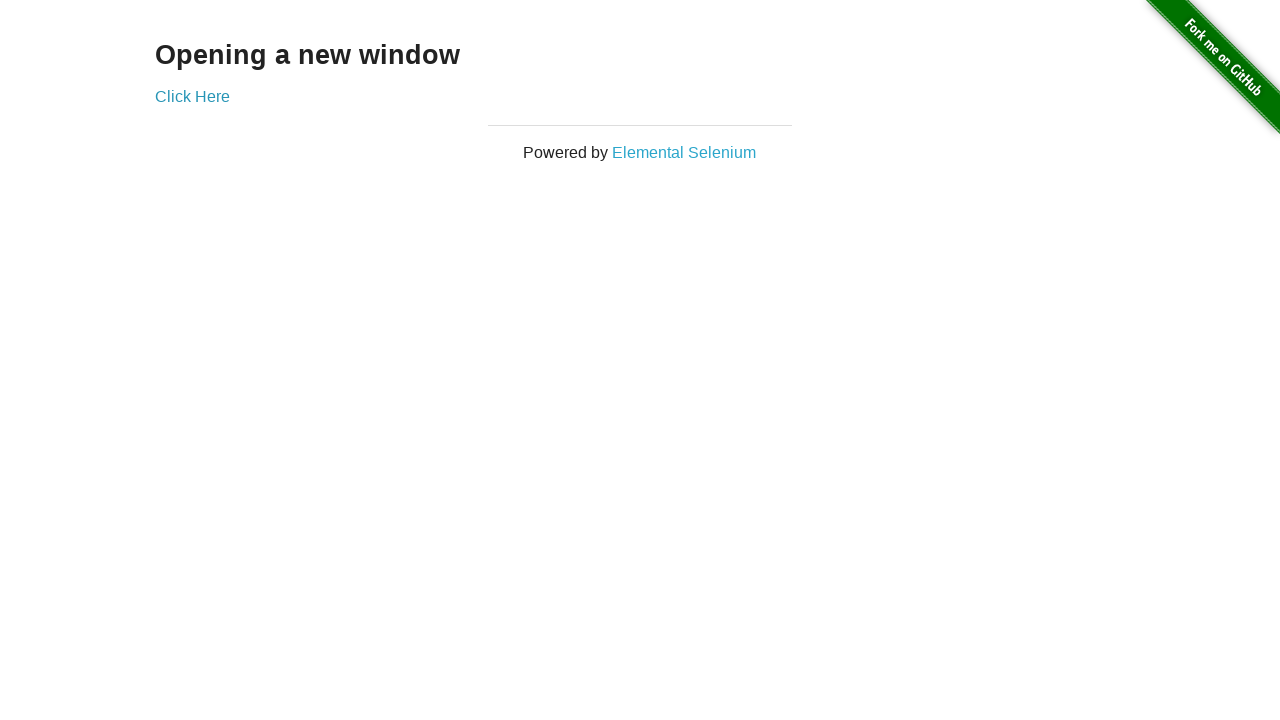